Tests navigation limits by clicking login, then clicking left arrow 30 times and verifying the place text

Starting URL: http://ruswizard.ddns.net:8091/

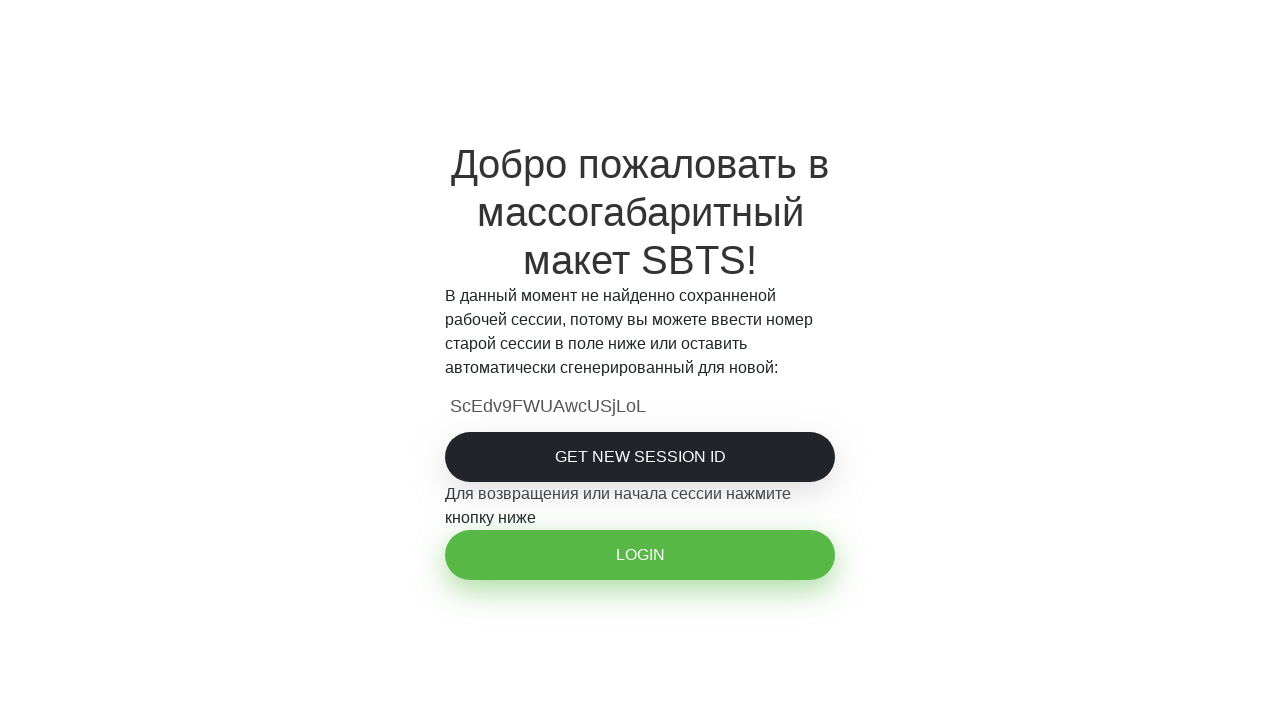

Clicked login button at (640, 555) on #login-btn
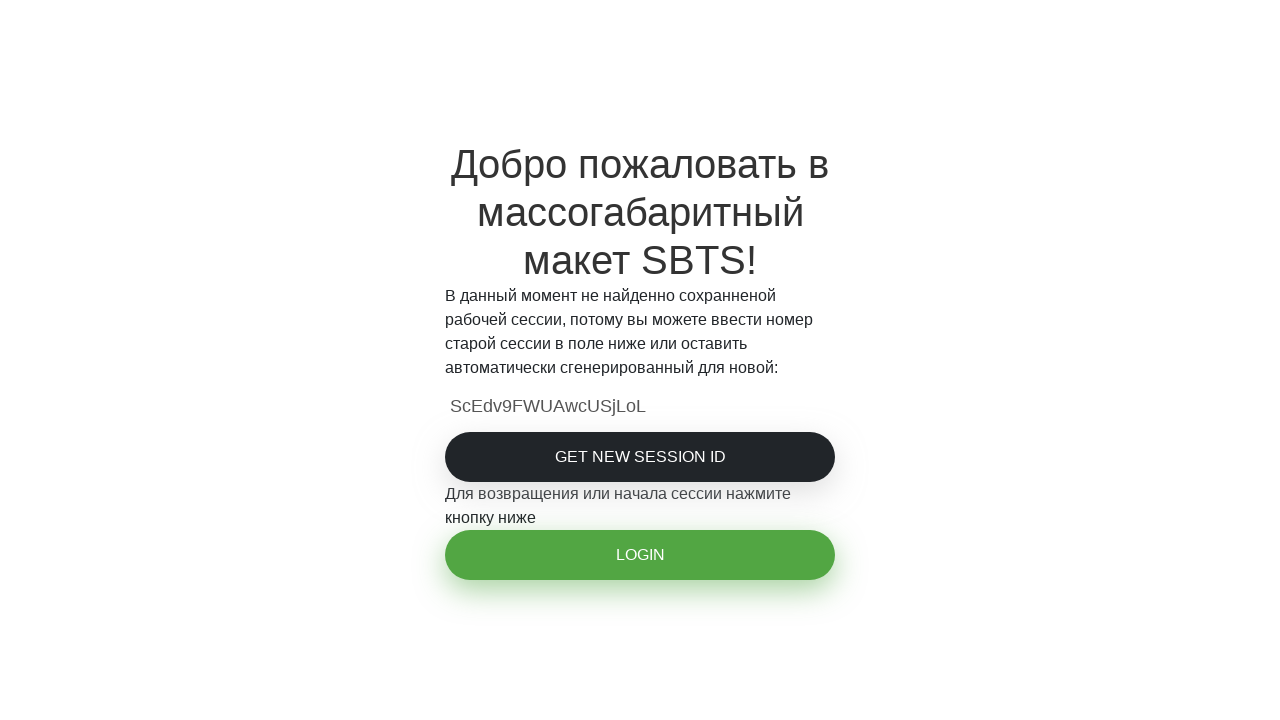

Left arrow became visible
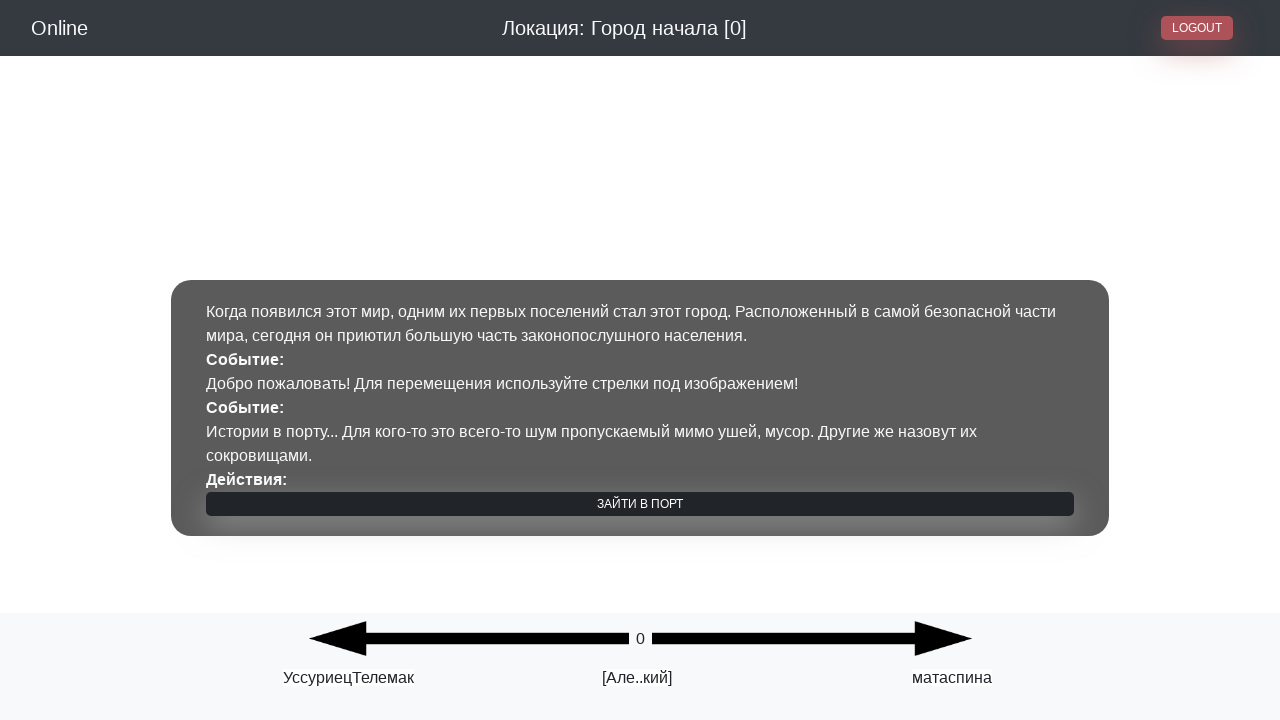

Right arrow became visible
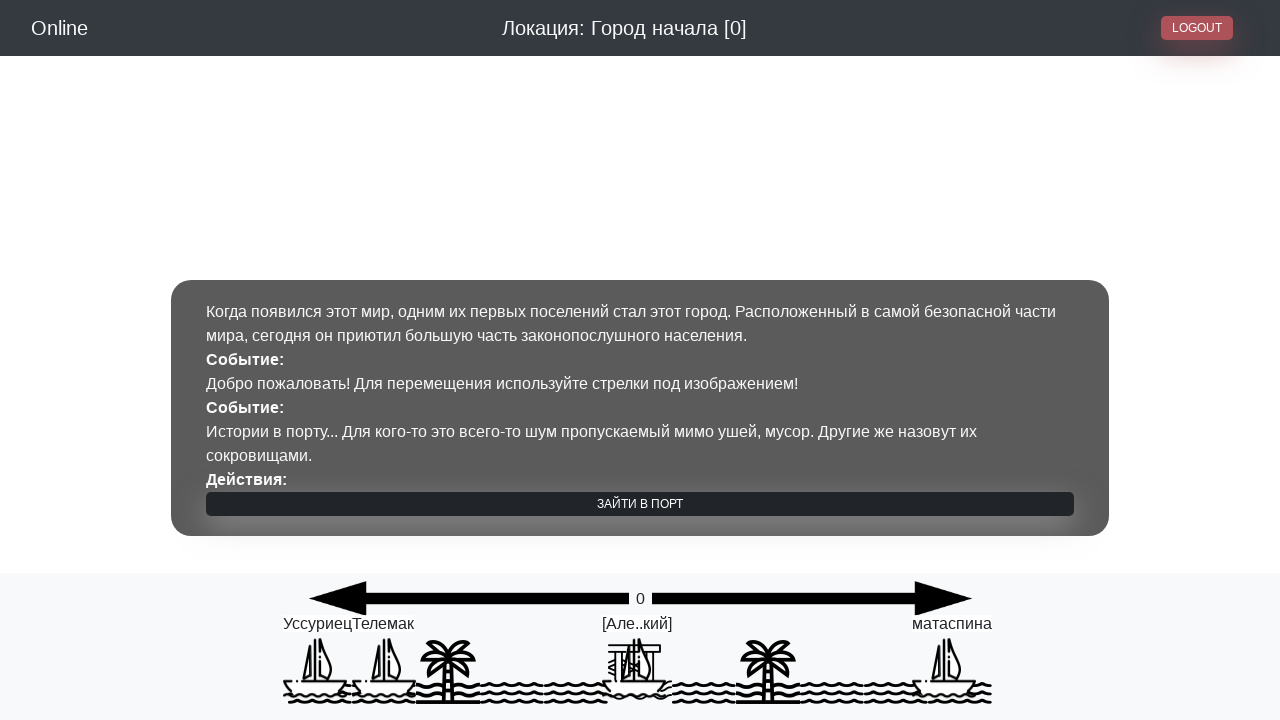

Clicked left arrow (iteration 1/30) at (468, 599) on #arrowLeft
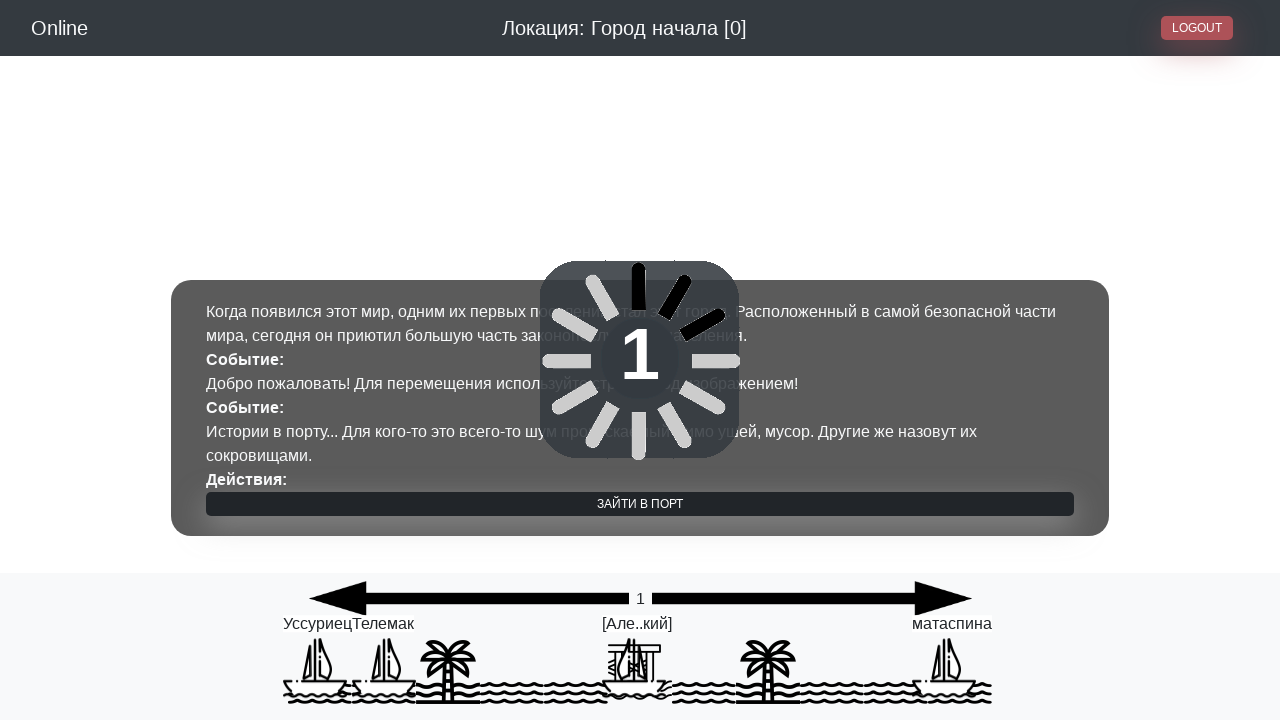

Clicked left arrow (iteration 2/30) at (468, 599) on #arrowLeft
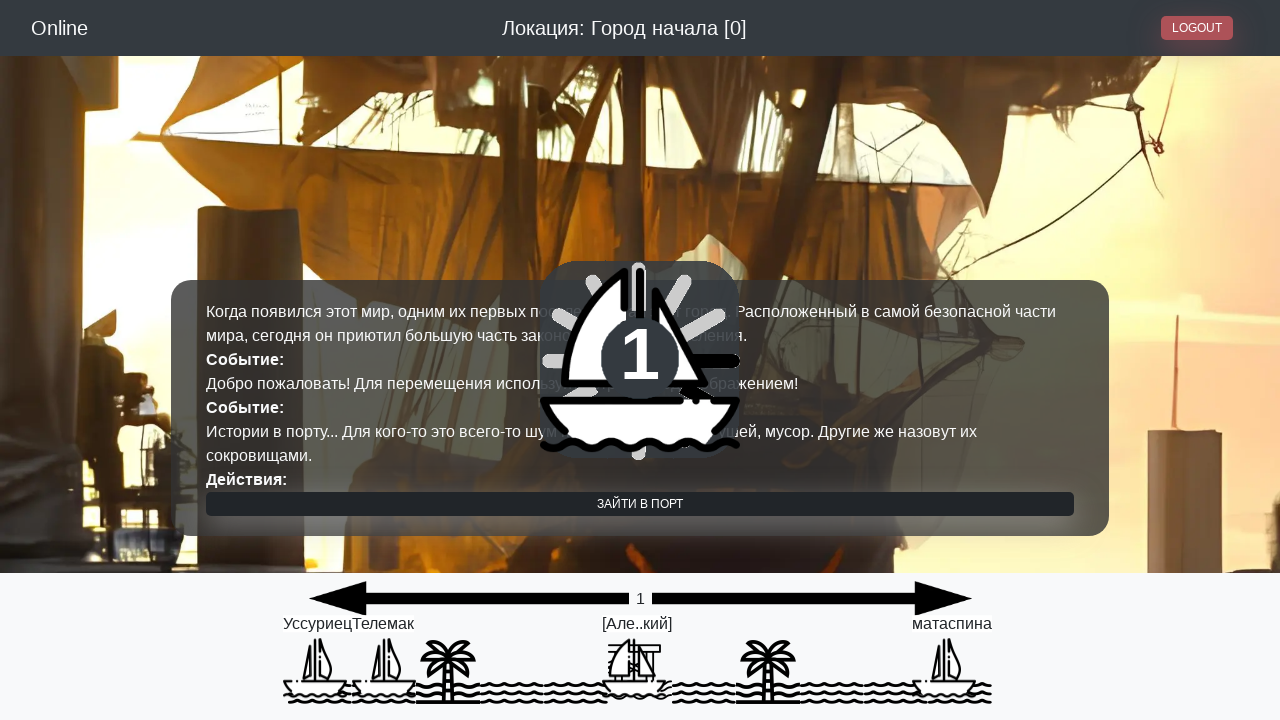

Clicked left arrow (iteration 3/30) at (468, 599) on #arrowLeft
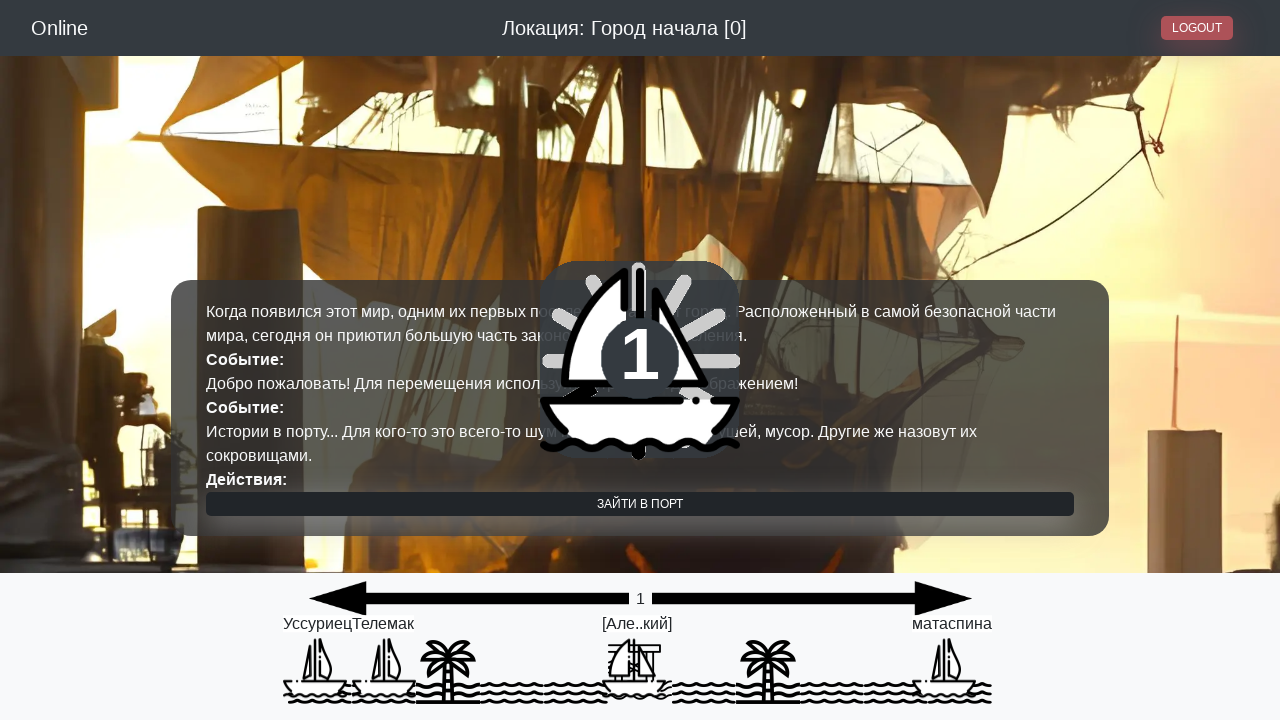

Clicked left arrow (iteration 4/30) at (468, 599) on #arrowLeft
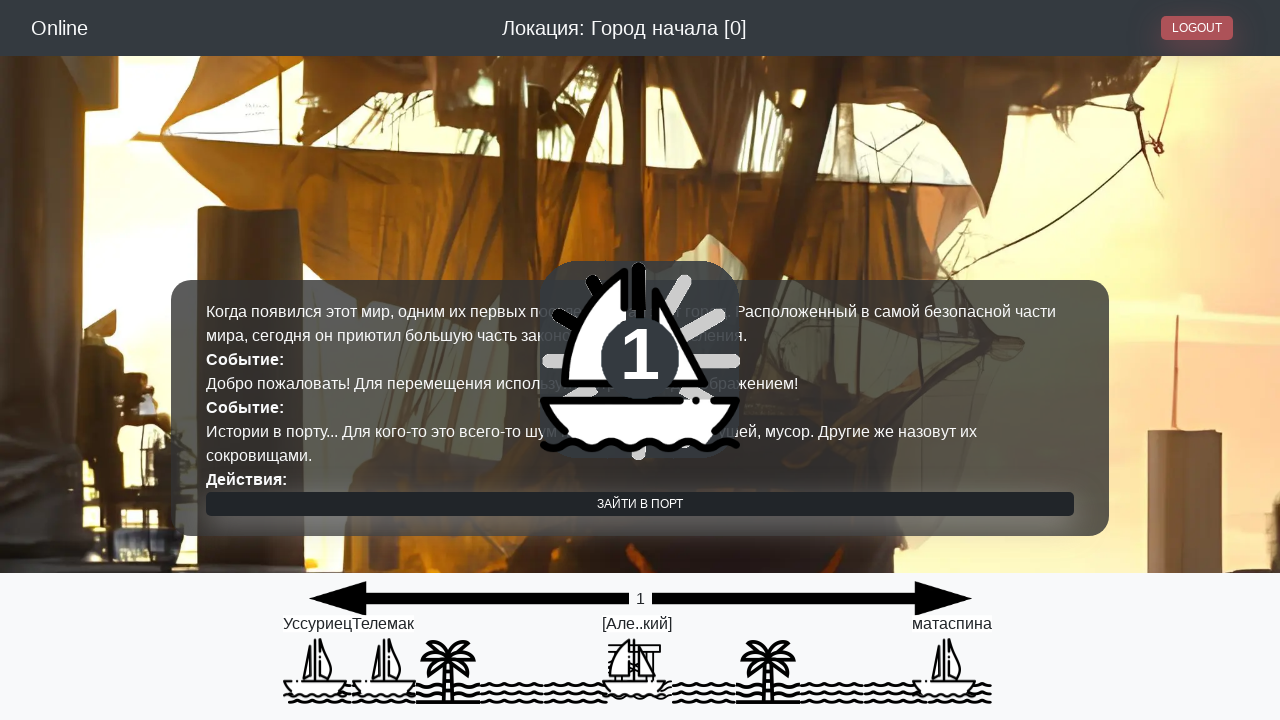

Clicked left arrow (iteration 5/30) at (468, 599) on #arrowLeft
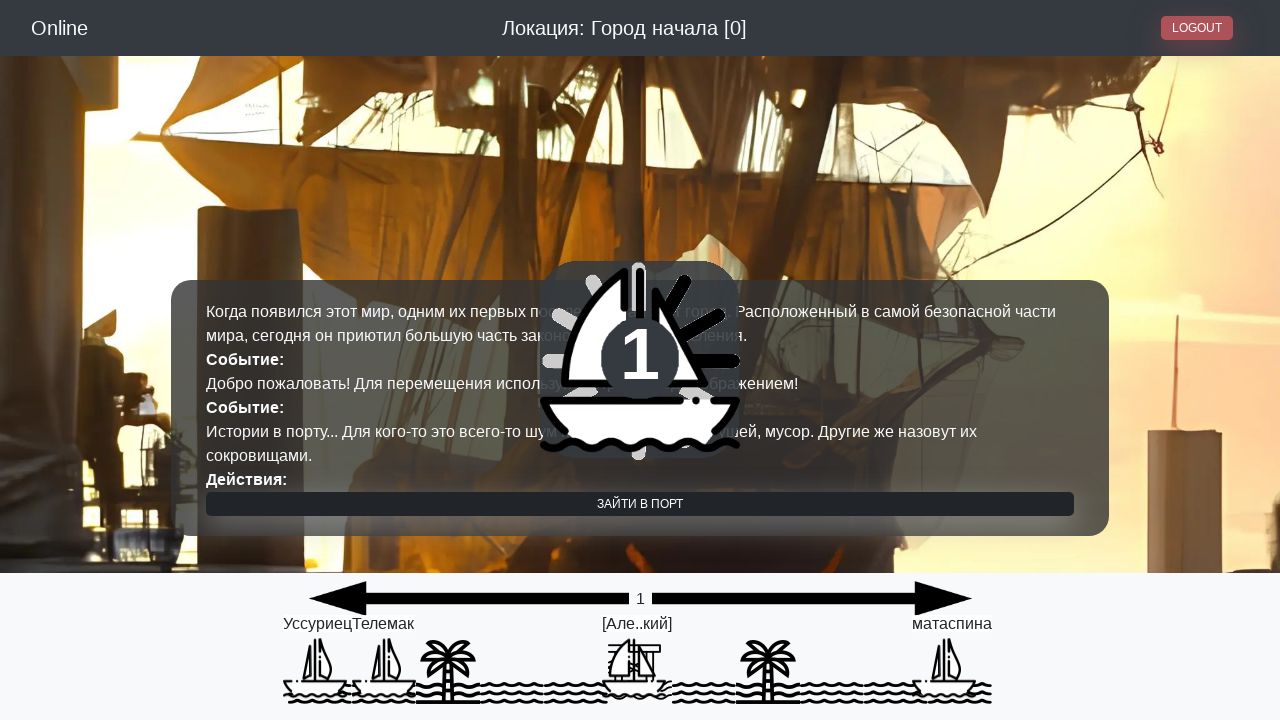

Clicked left arrow (iteration 6/30) at (468, 599) on #arrowLeft
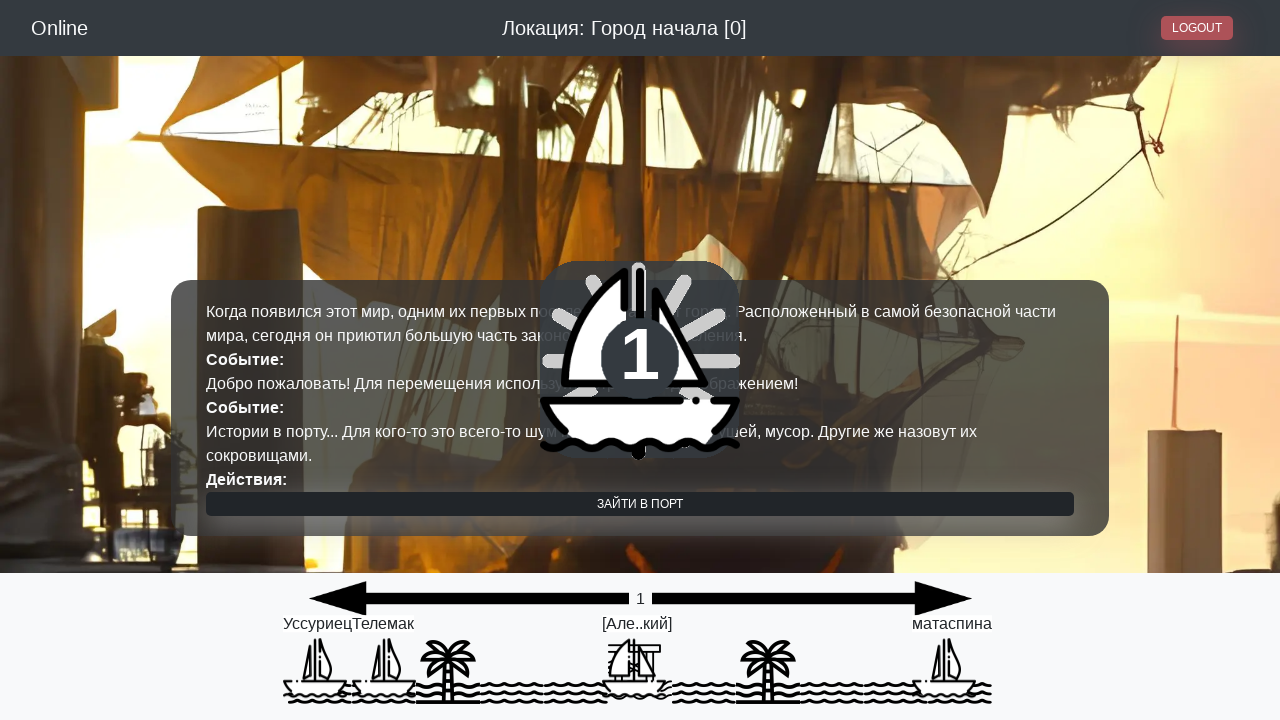

Clicked left arrow (iteration 7/30) at (468, 599) on #arrowLeft
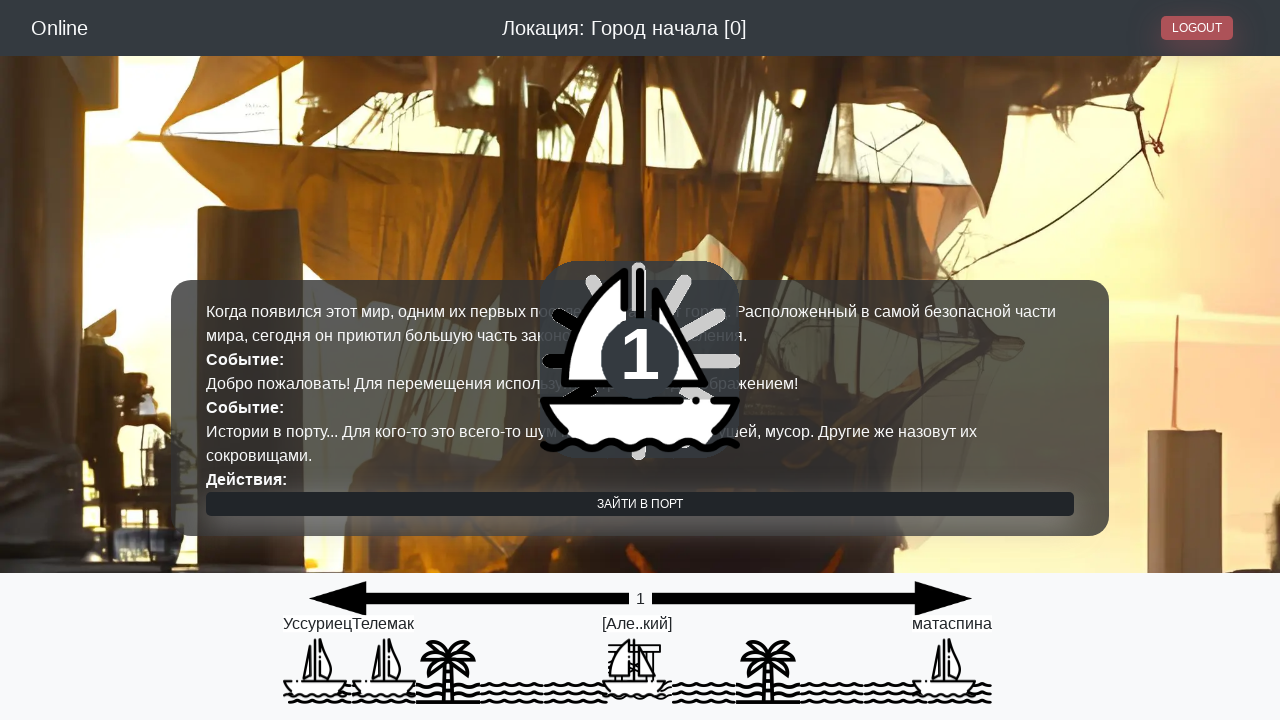

Clicked left arrow (iteration 8/30) at (468, 599) on #arrowLeft
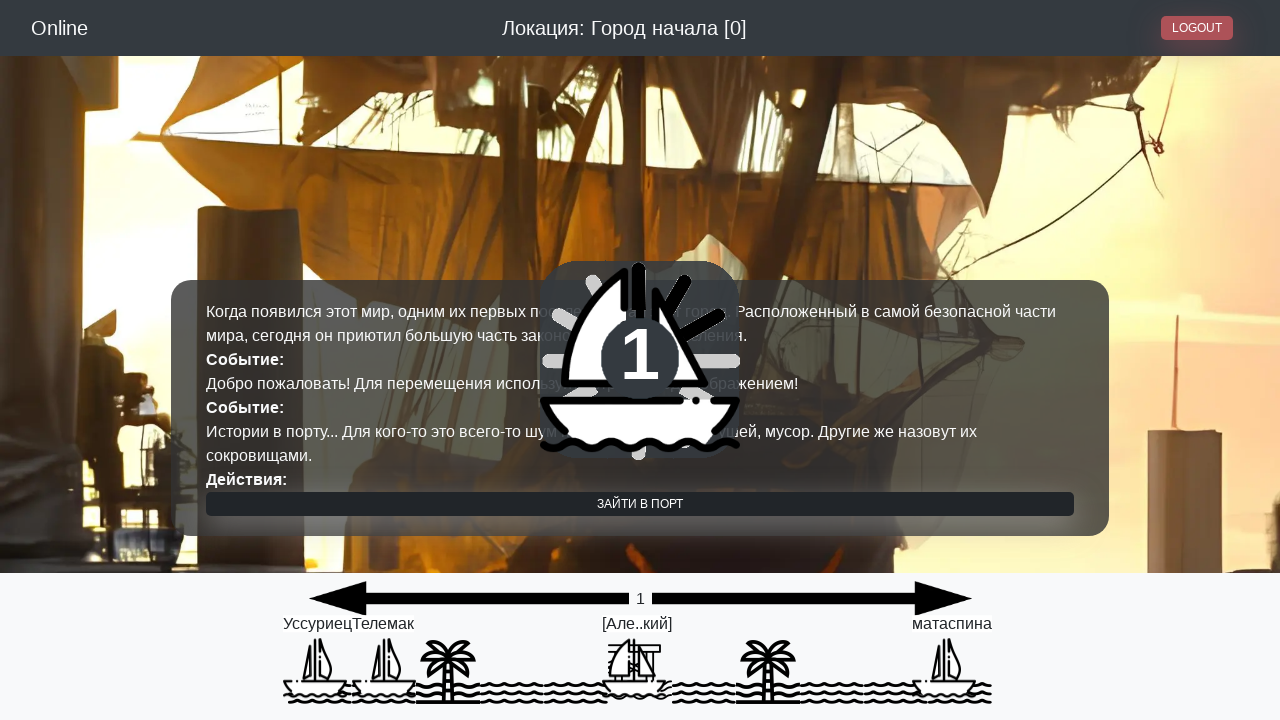

Clicked left arrow (iteration 9/30) at (468, 599) on #arrowLeft
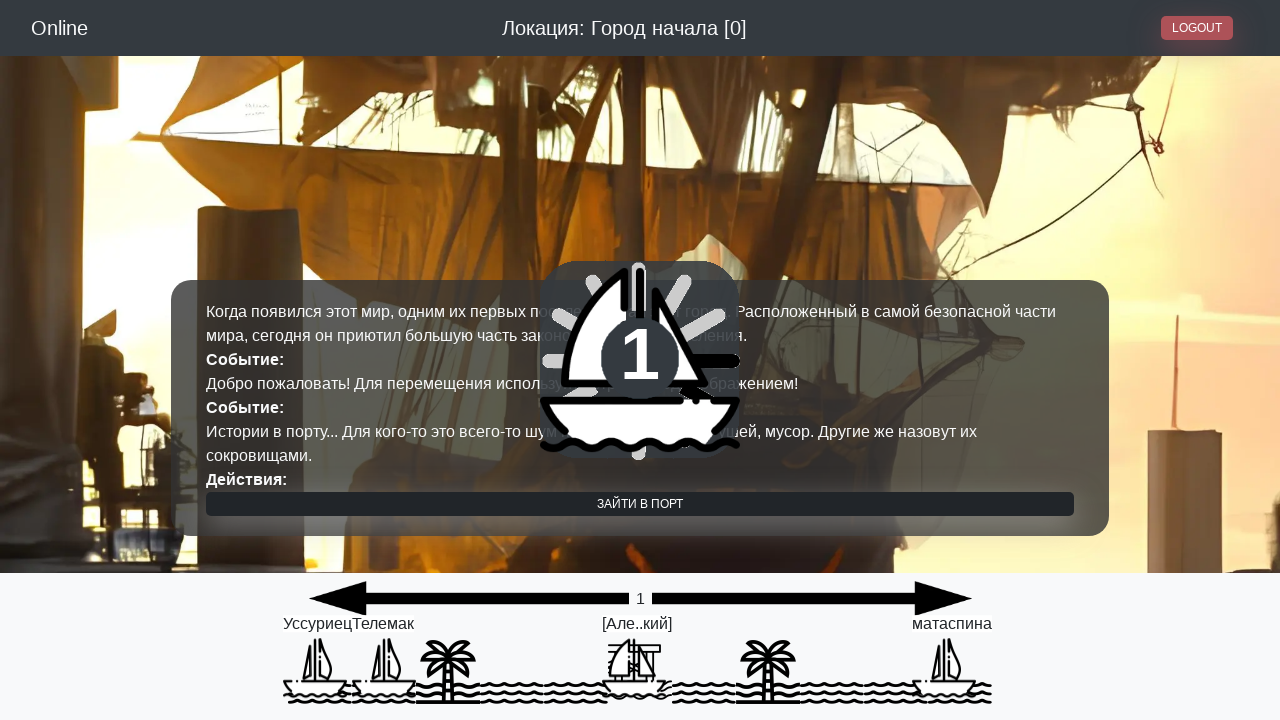

Clicked left arrow (iteration 10/30) at (468, 599) on #arrowLeft
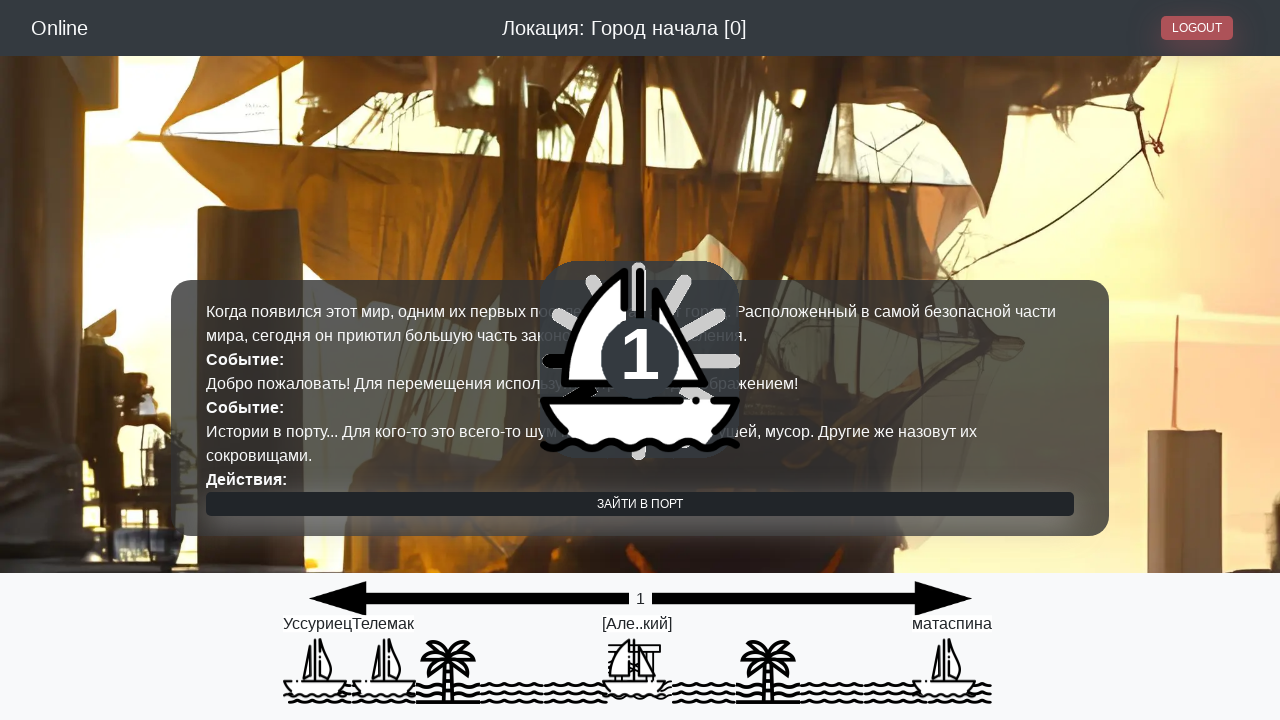

Clicked left arrow (iteration 11/30) at (468, 599) on #arrowLeft
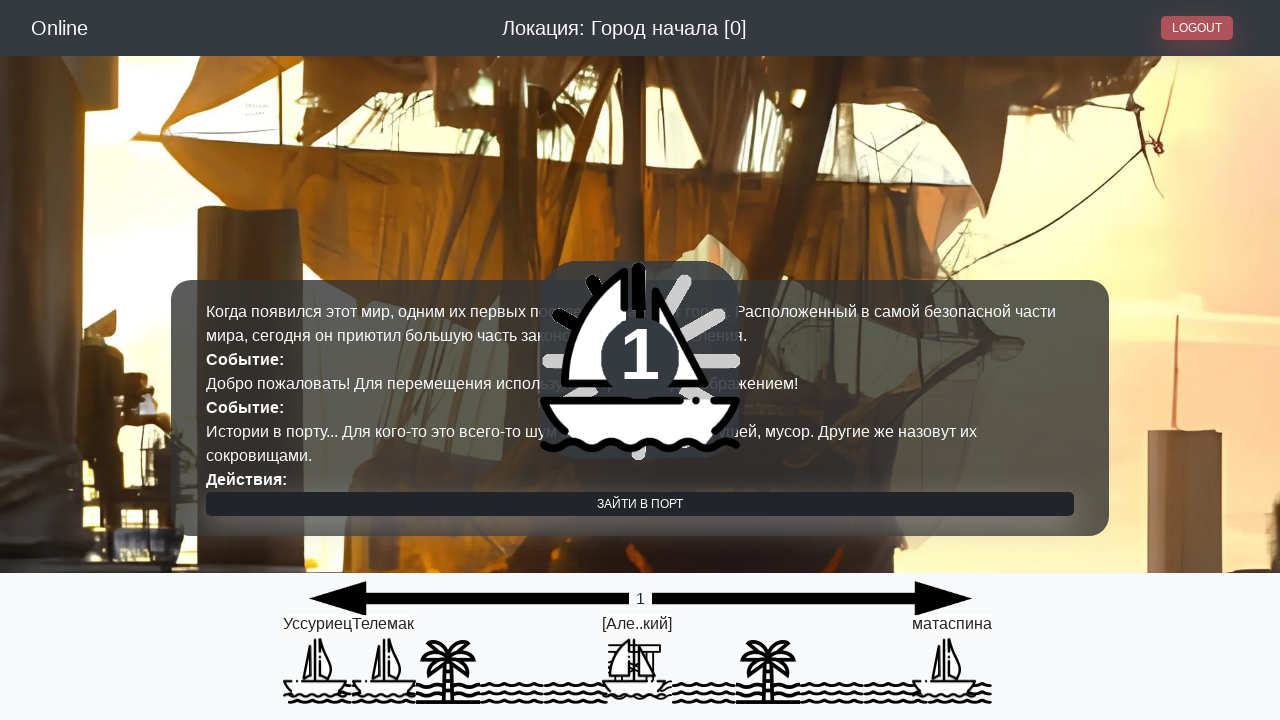

Clicked left arrow (iteration 12/30) at (468, 599) on #arrowLeft
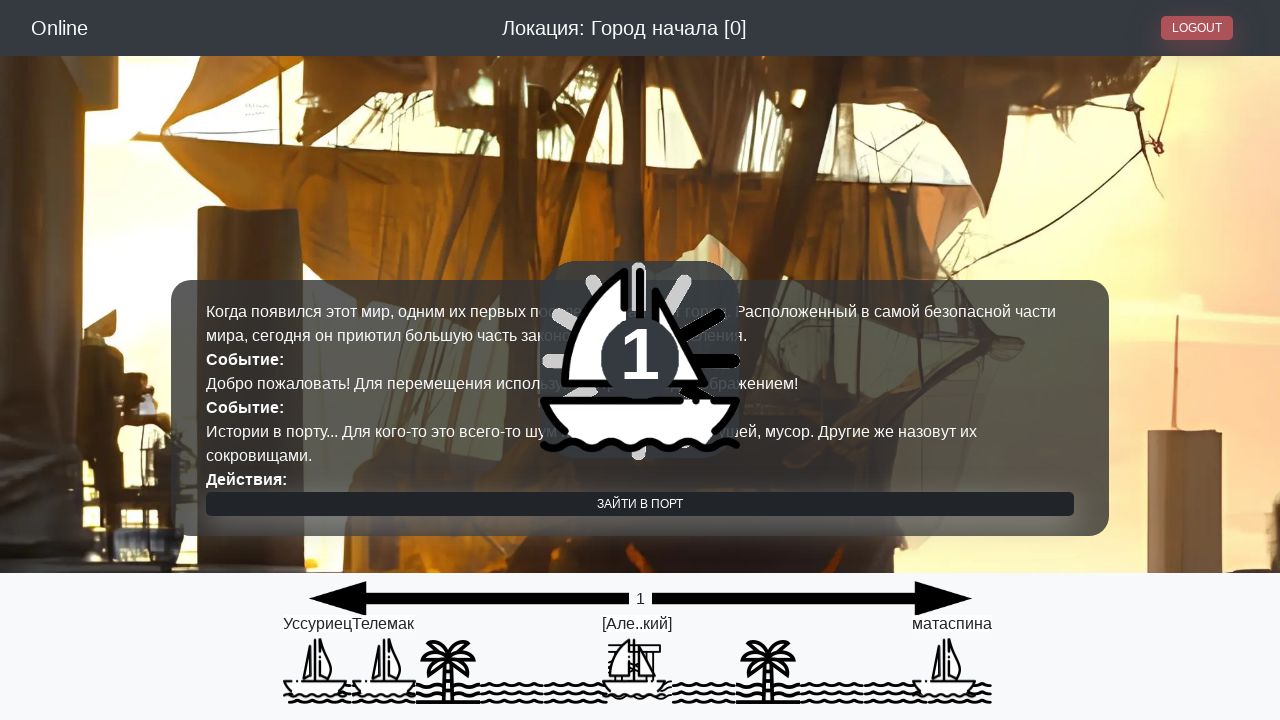

Clicked left arrow (iteration 13/30) at (468, 599) on #arrowLeft
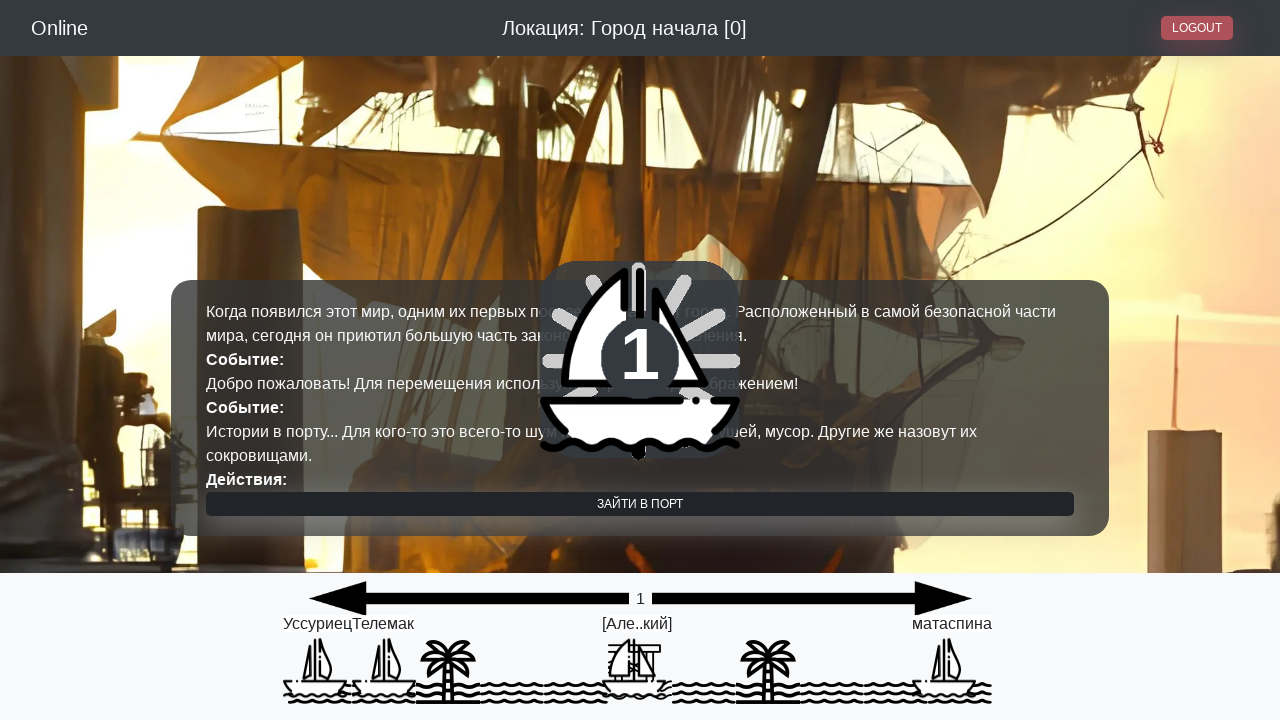

Clicked left arrow (iteration 14/30) at (468, 599) on #arrowLeft
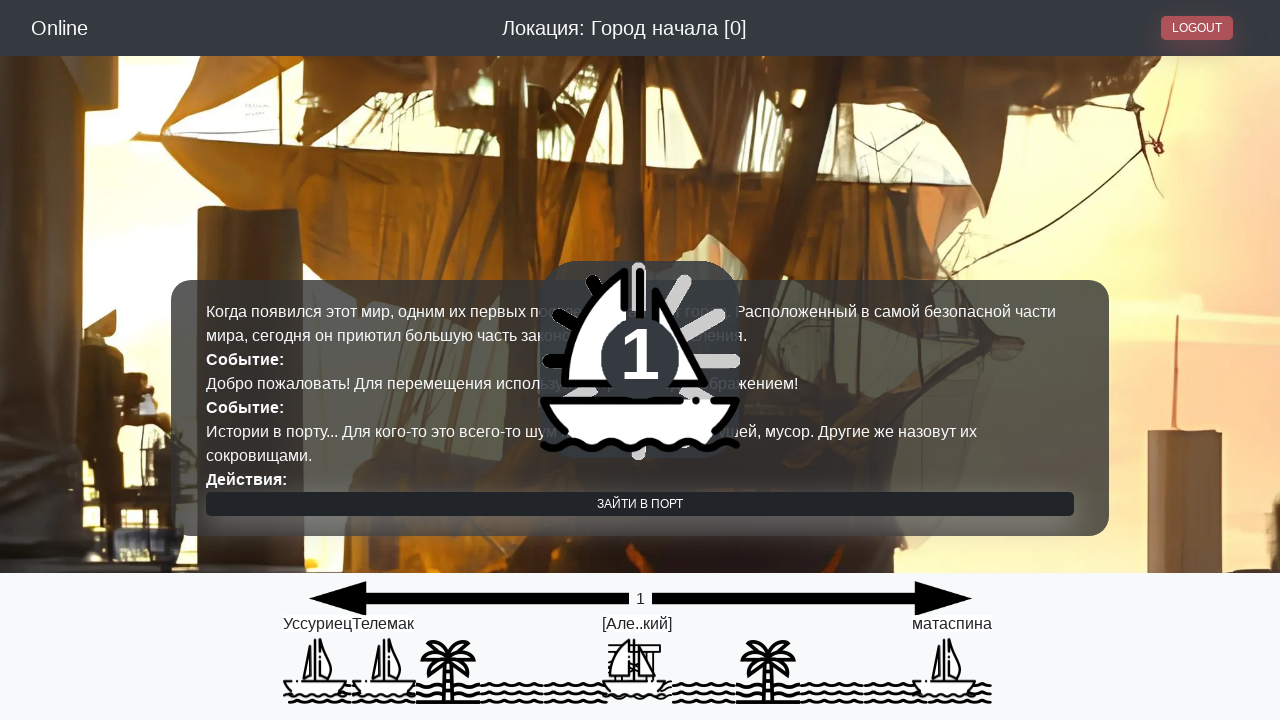

Clicked left arrow (iteration 15/30) at (468, 599) on #arrowLeft
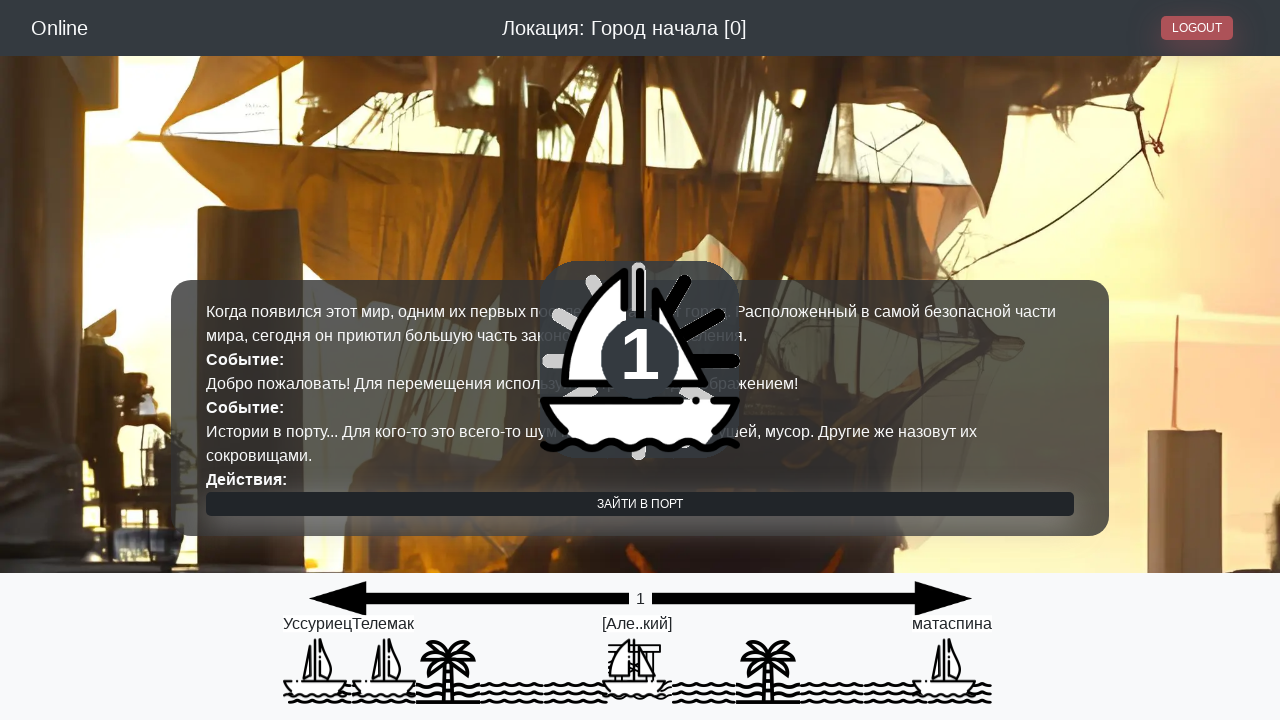

Clicked left arrow (iteration 16/30) at (468, 599) on #arrowLeft
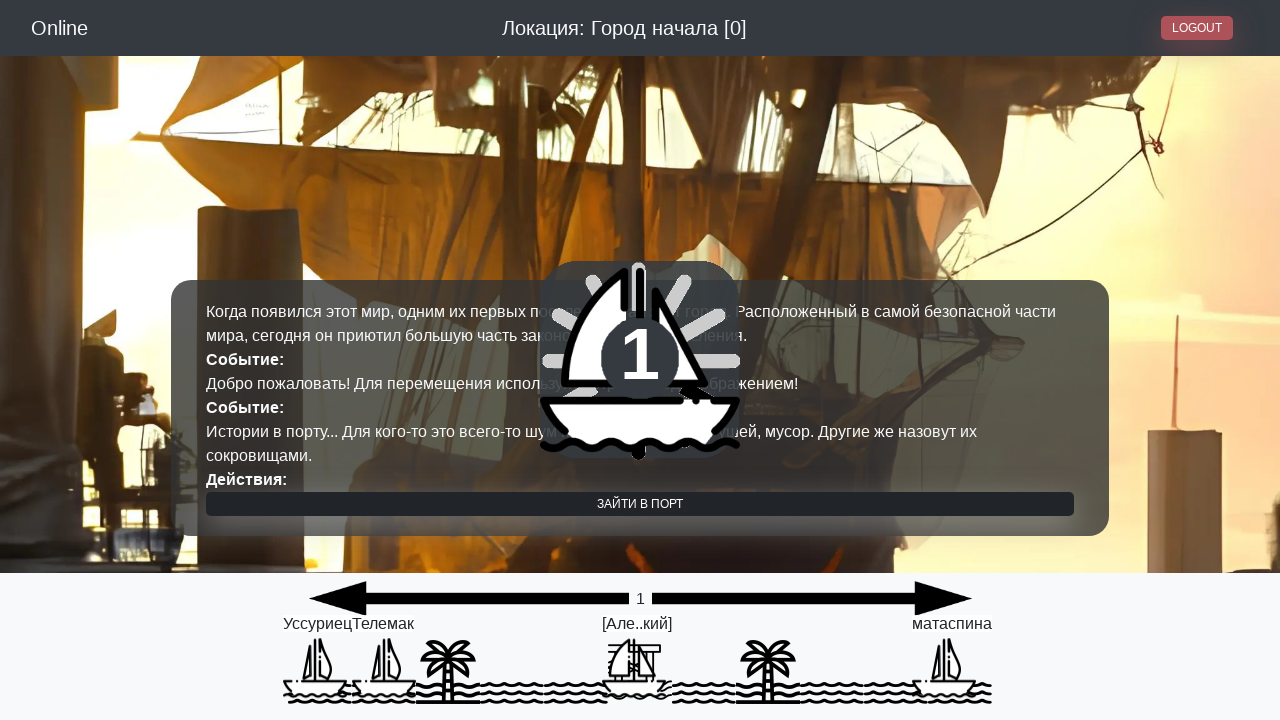

Clicked left arrow (iteration 17/30) at (468, 599) on #arrowLeft
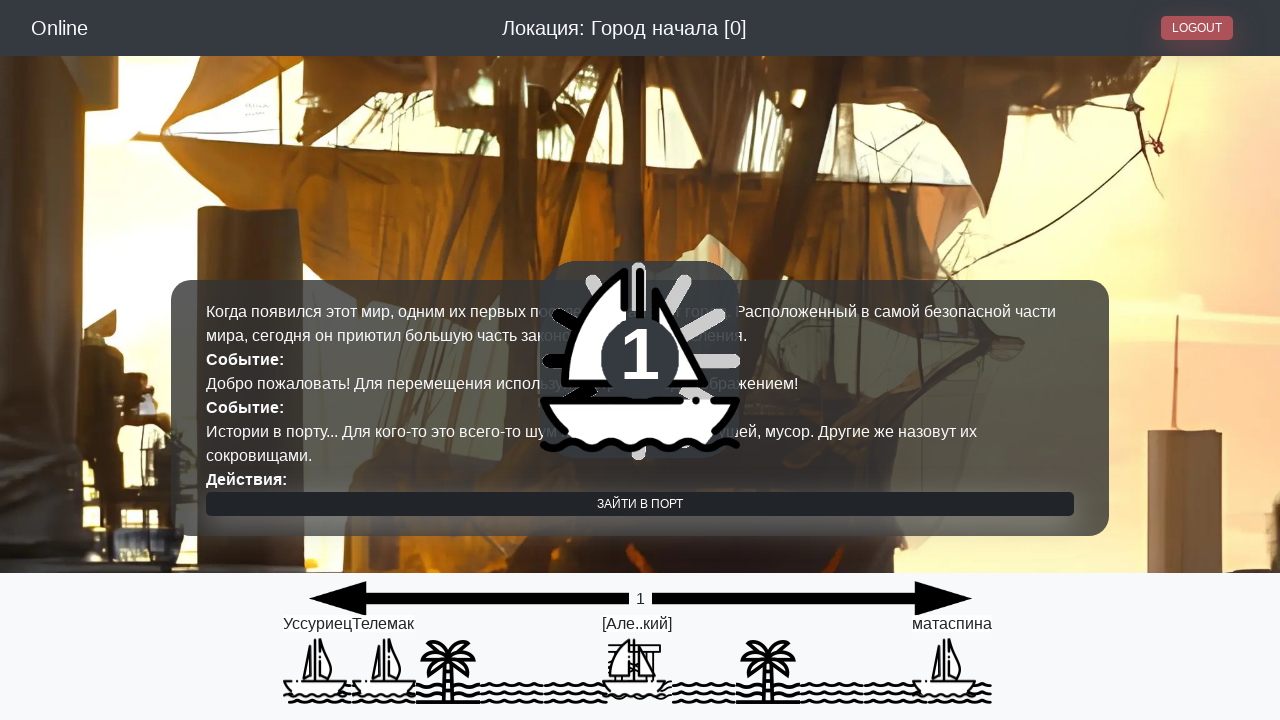

Clicked left arrow (iteration 18/30) at (468, 599) on #arrowLeft
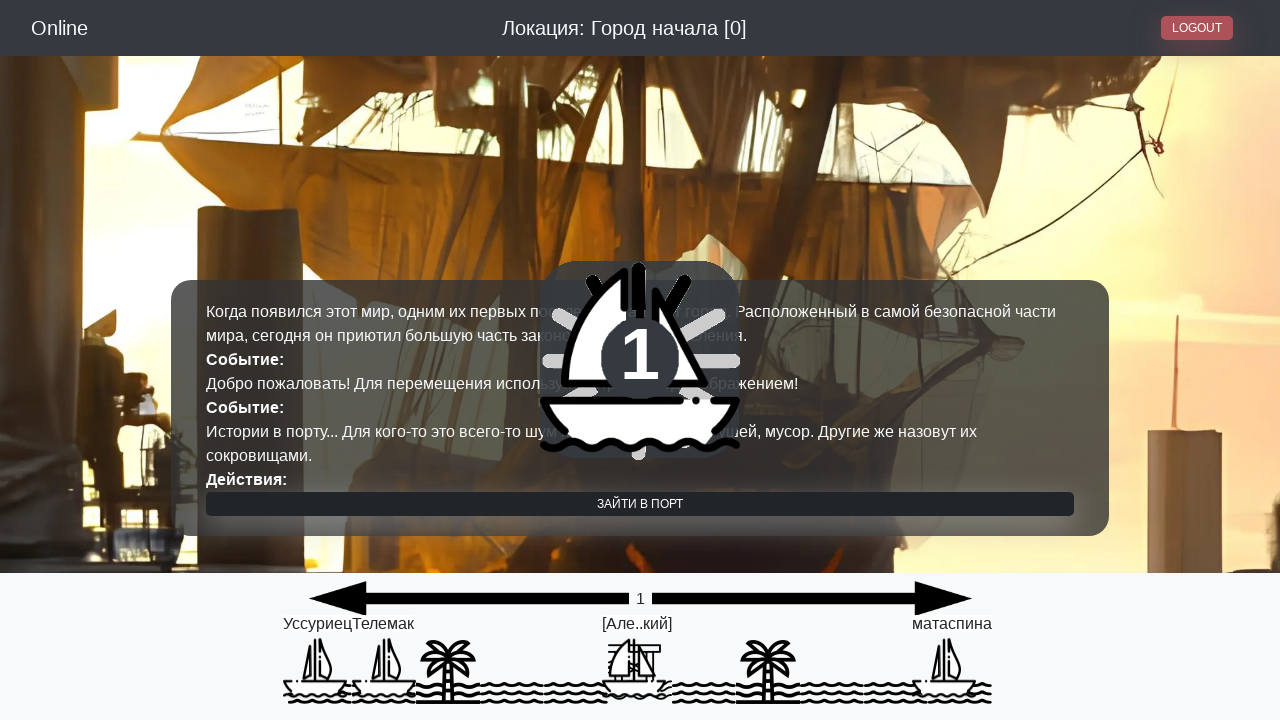

Clicked left arrow (iteration 19/30) at (468, 599) on #arrowLeft
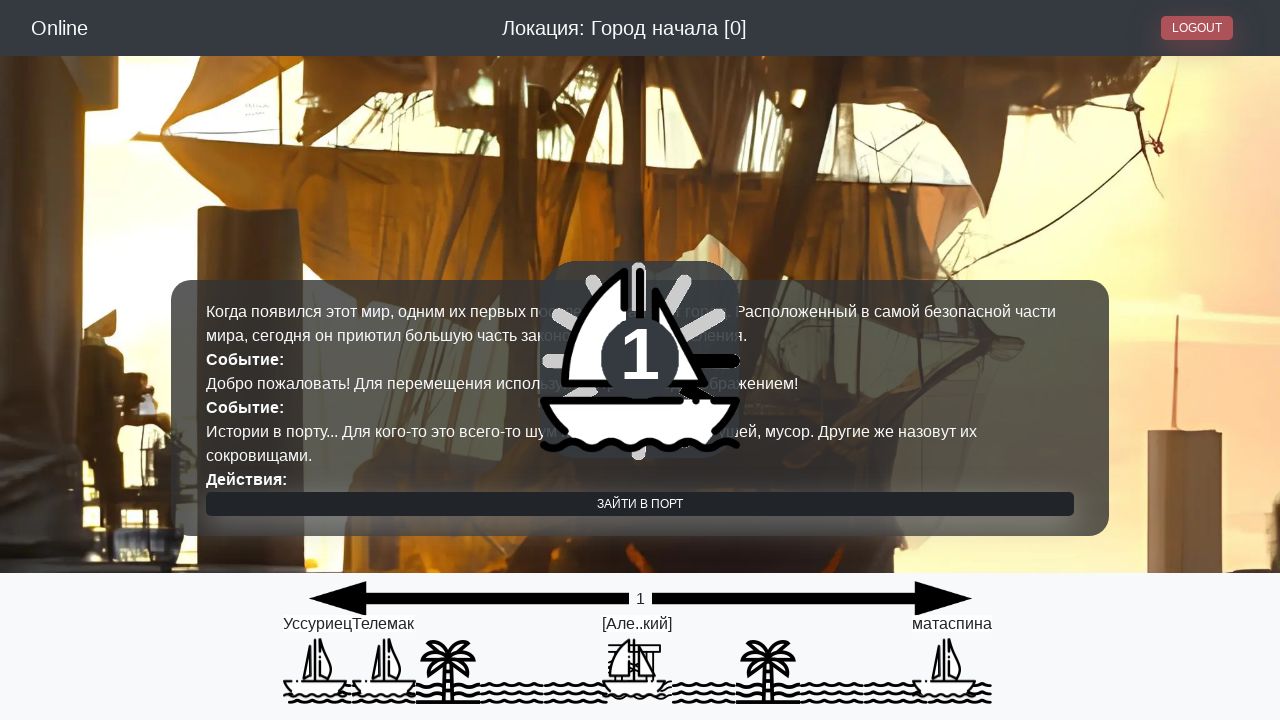

Clicked left arrow (iteration 20/30) at (468, 599) on #arrowLeft
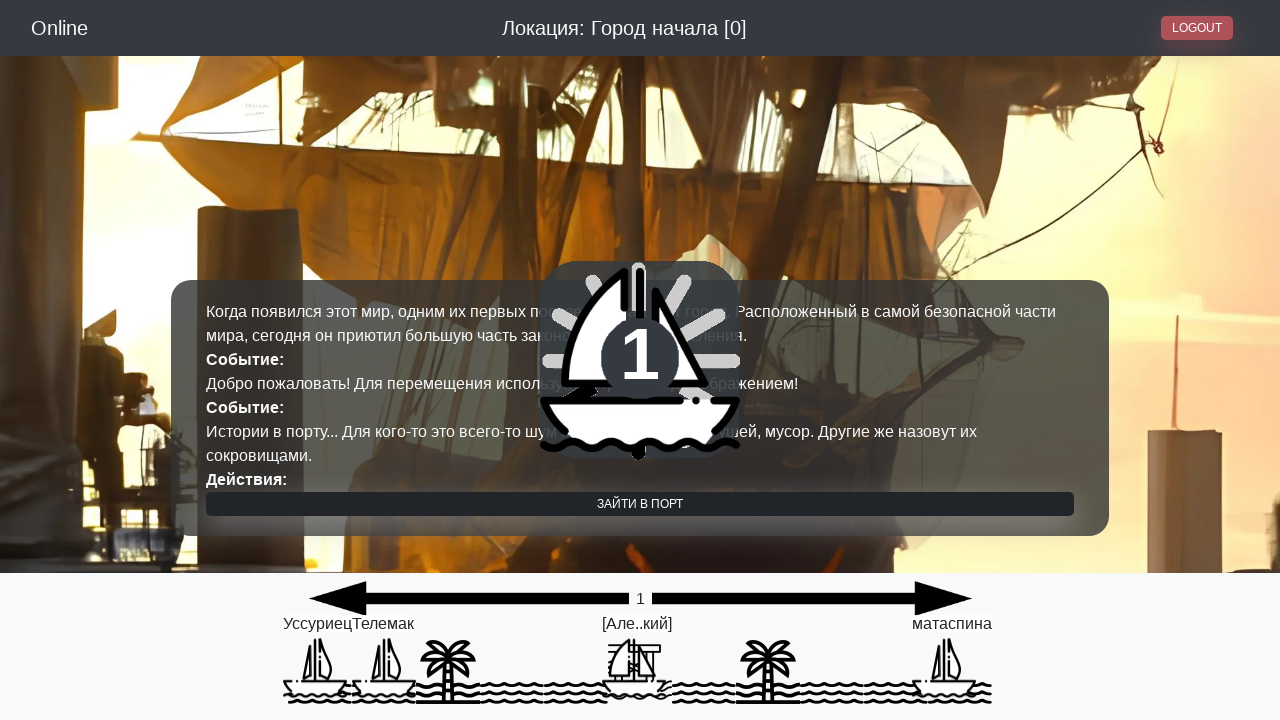

Clicked left arrow (iteration 21/30) at (468, 599) on #arrowLeft
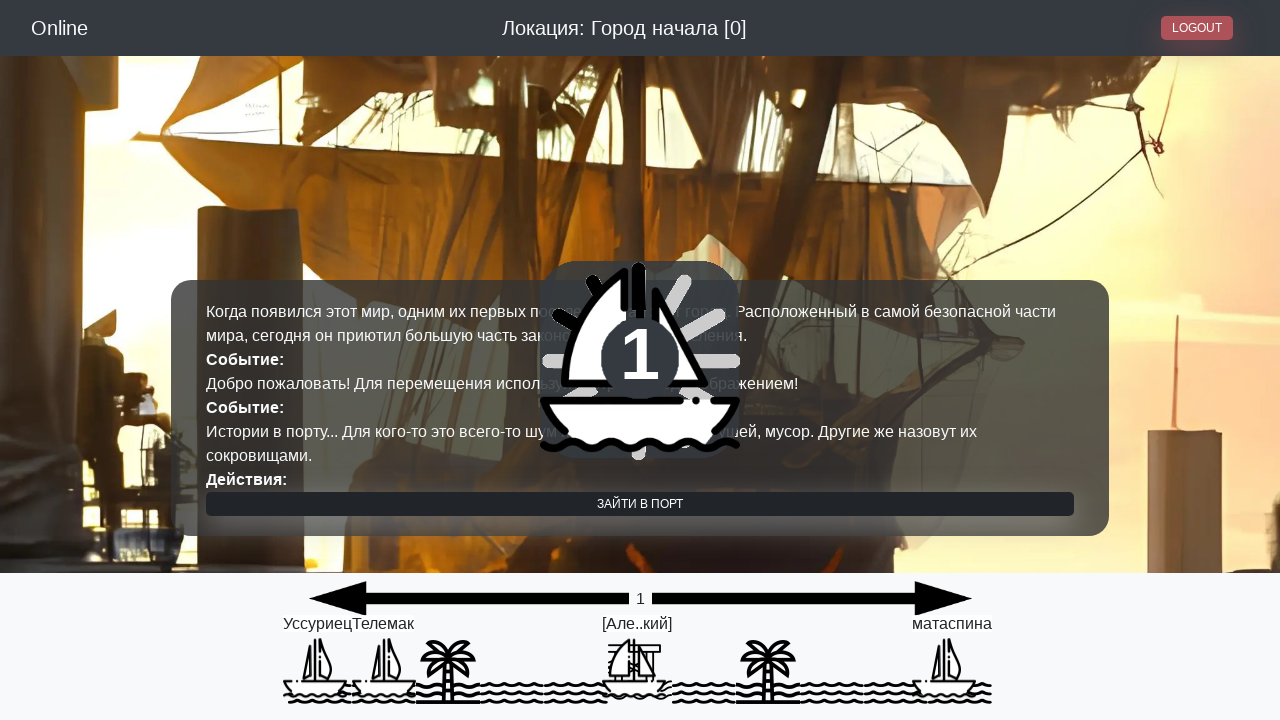

Clicked left arrow (iteration 22/30) at (468, 599) on #arrowLeft
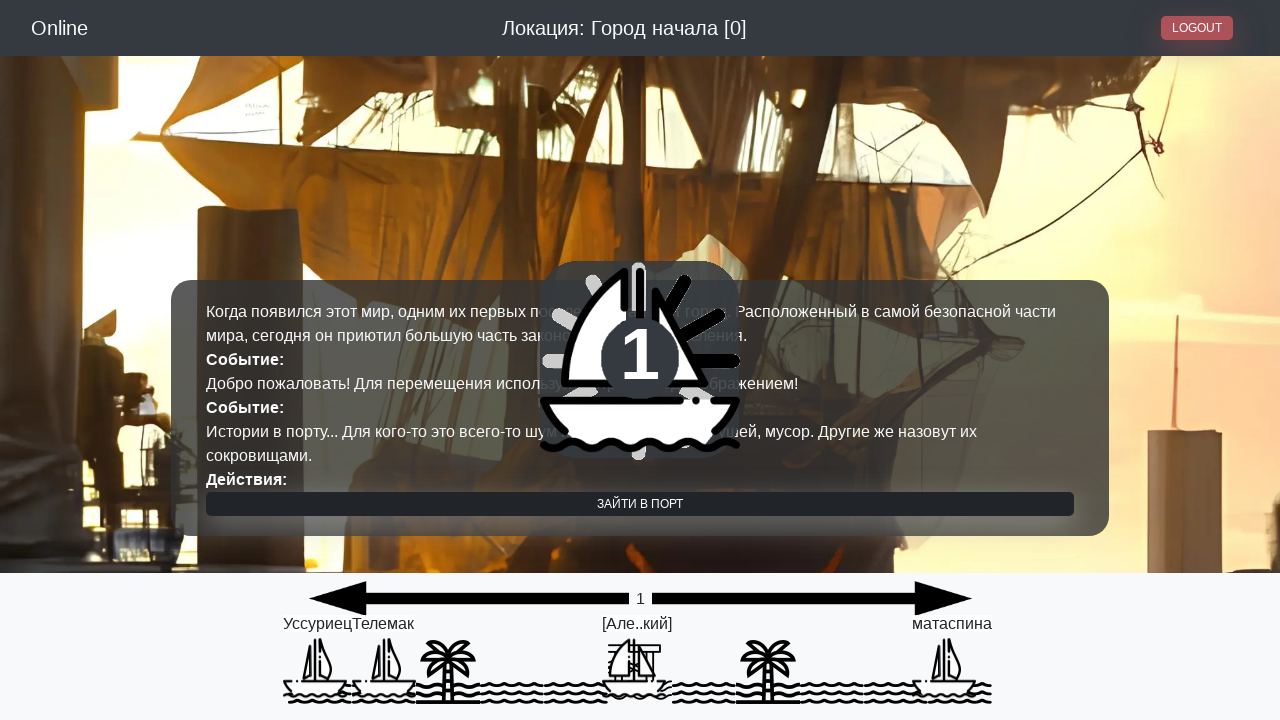

Clicked left arrow (iteration 23/30) at (468, 599) on #arrowLeft
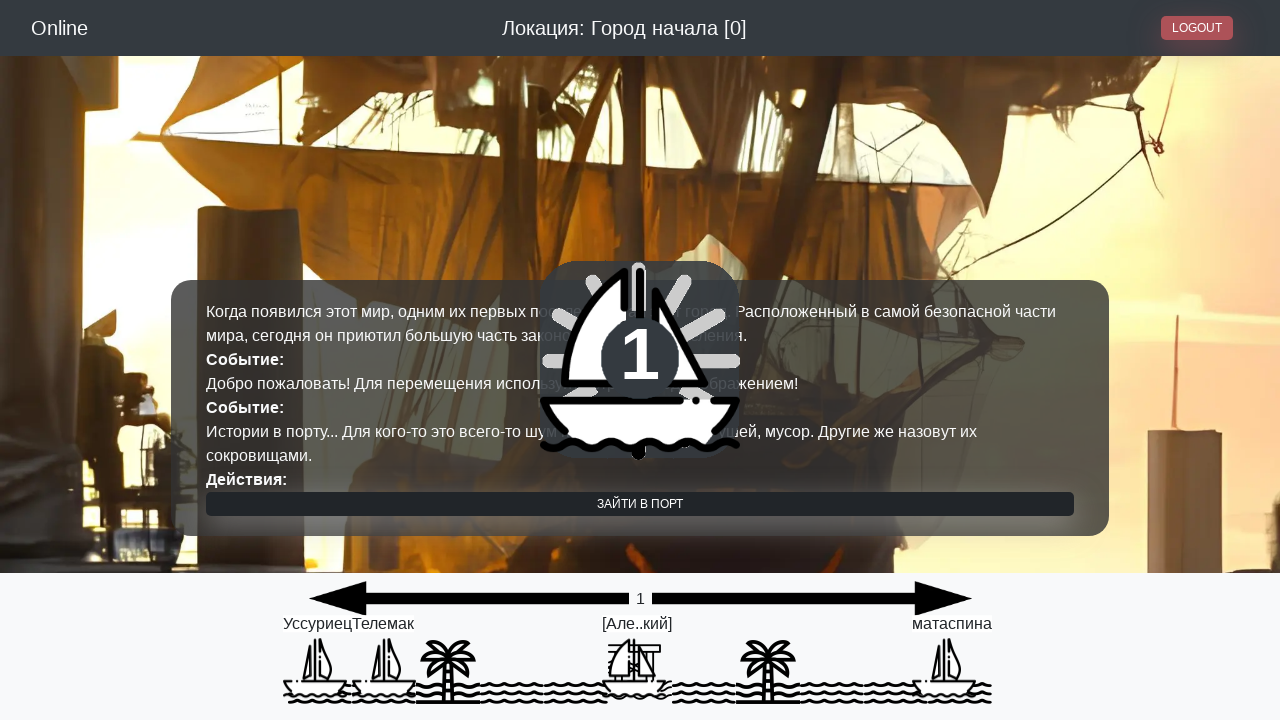

Clicked left arrow (iteration 24/30) at (468, 599) on #arrowLeft
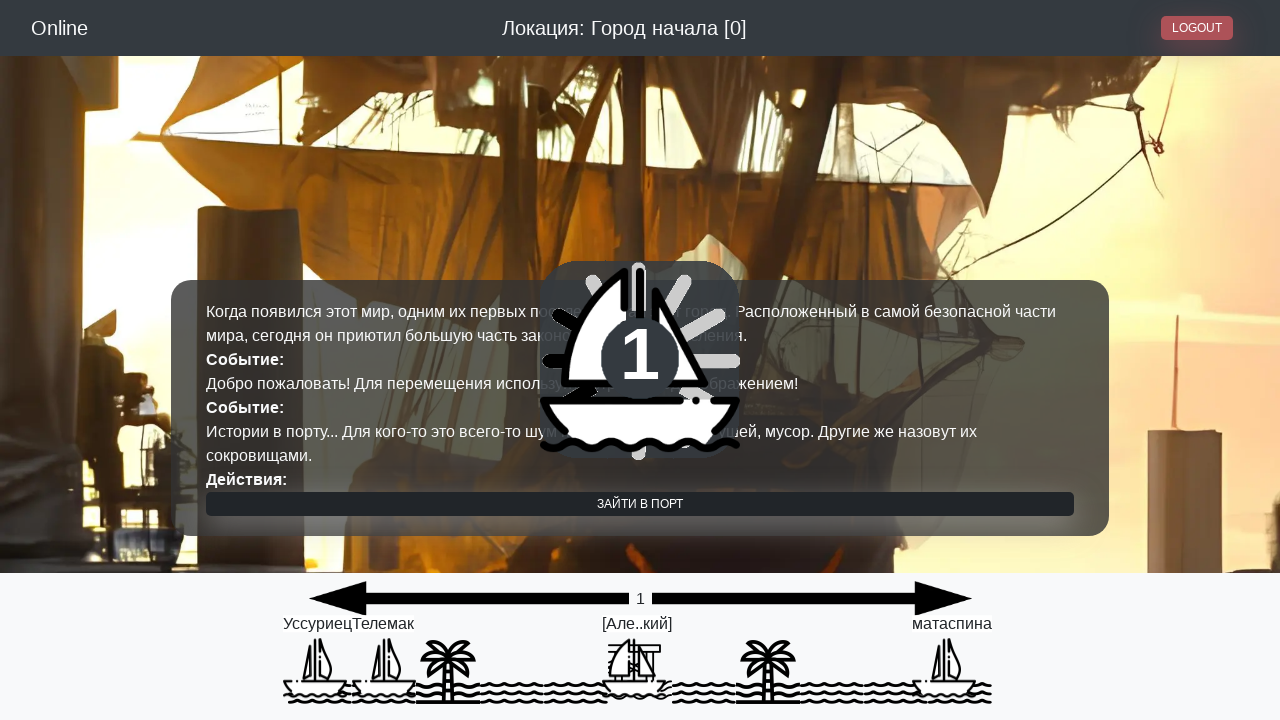

Clicked left arrow (iteration 25/30) at (468, 599) on #arrowLeft
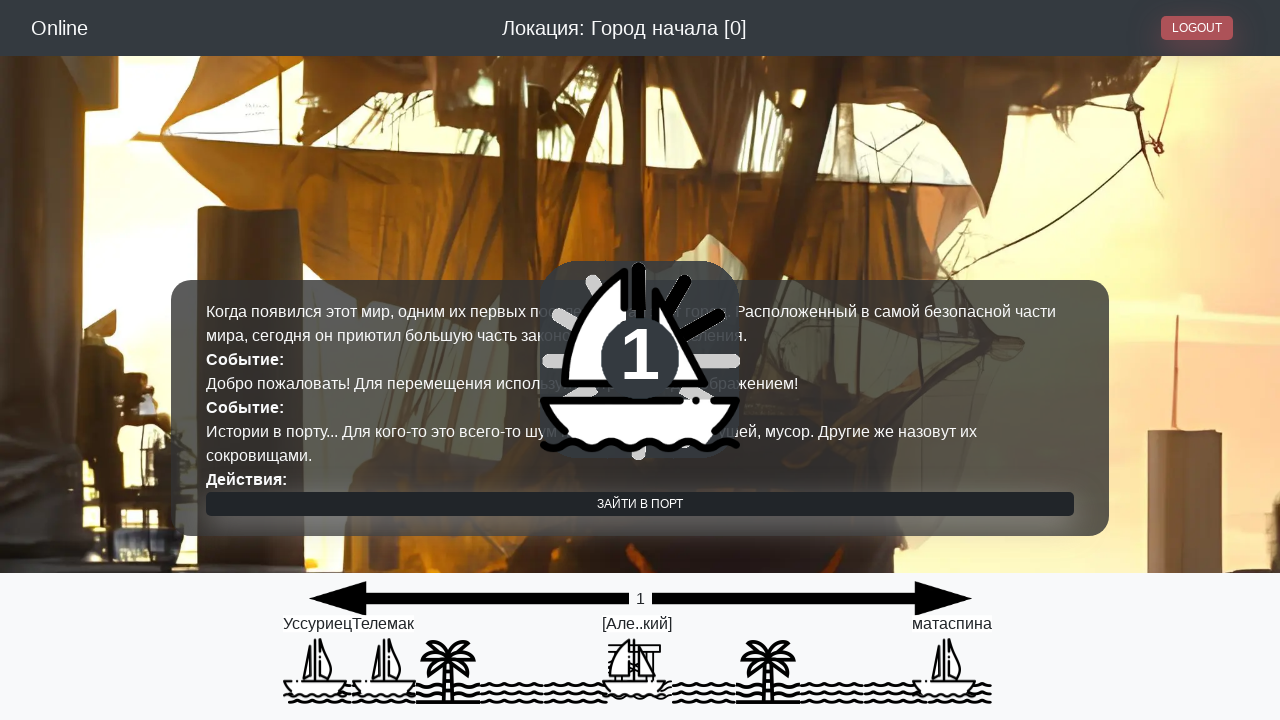

Clicked left arrow (iteration 26/30) at (468, 599) on #arrowLeft
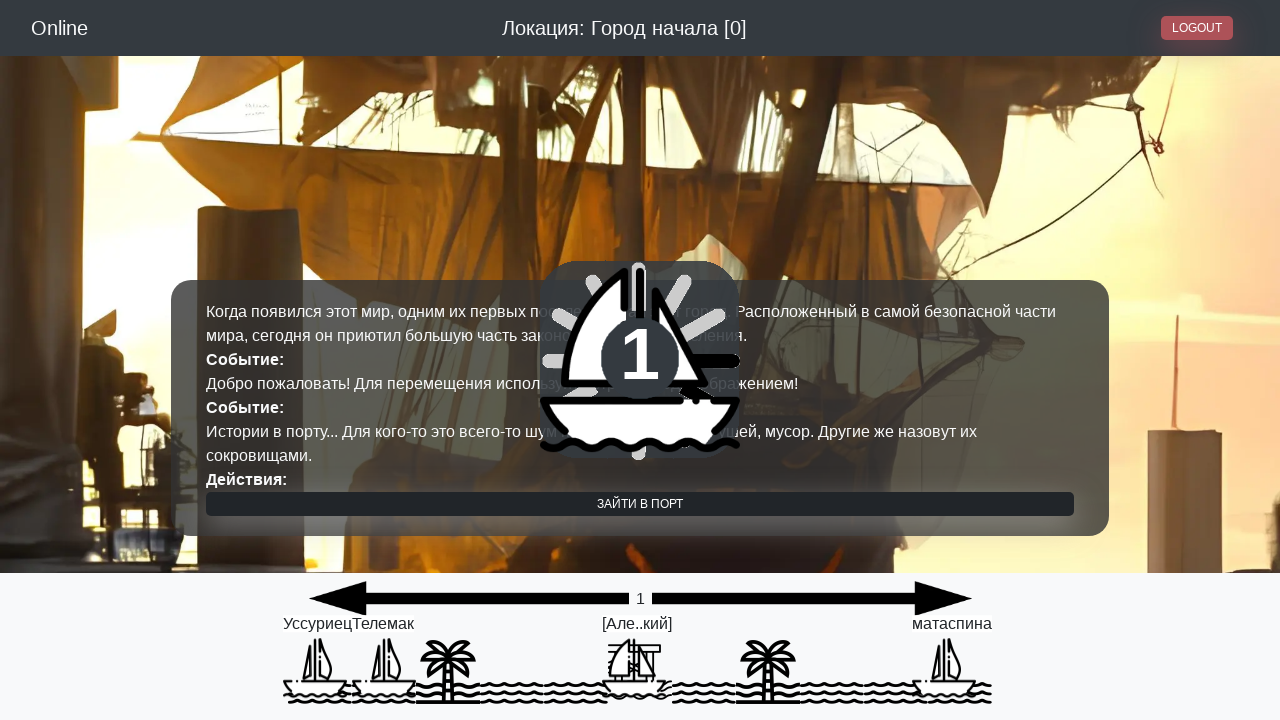

Clicked left arrow (iteration 27/30) at (468, 599) on #arrowLeft
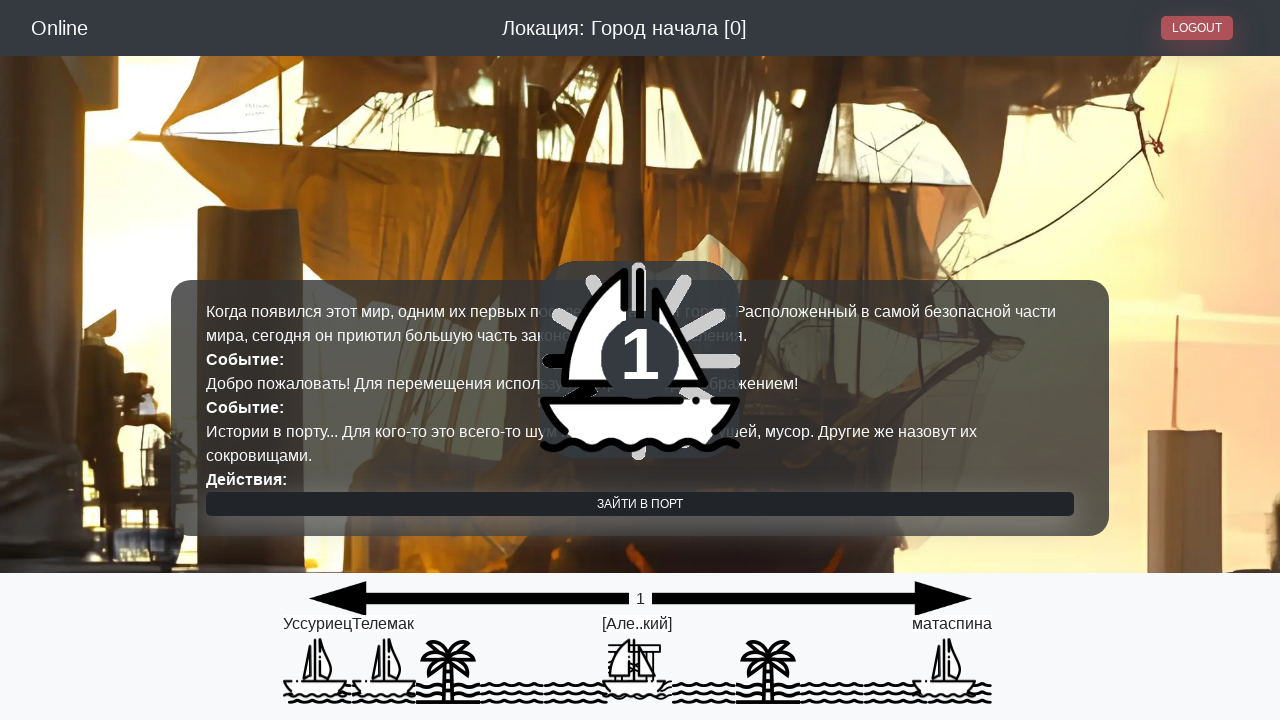

Clicked left arrow (iteration 28/30) at (468, 599) on #arrowLeft
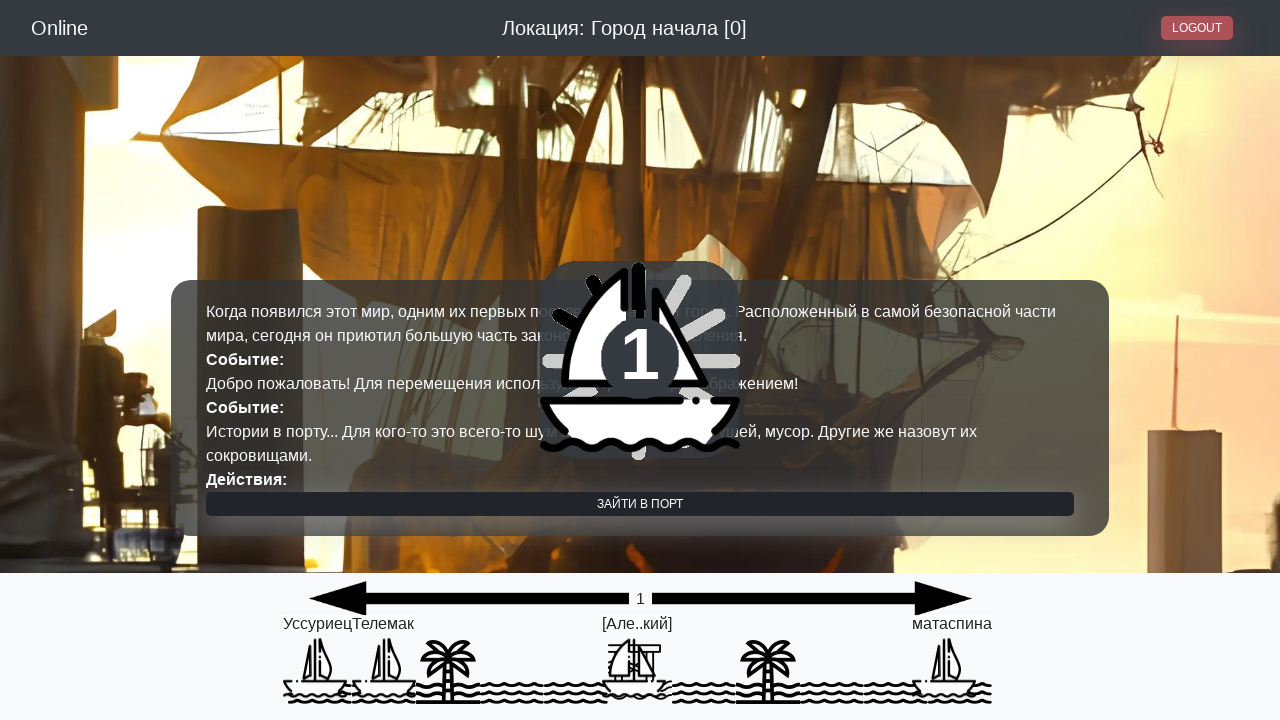

Clicked left arrow (iteration 29/30) at (468, 599) on #arrowLeft
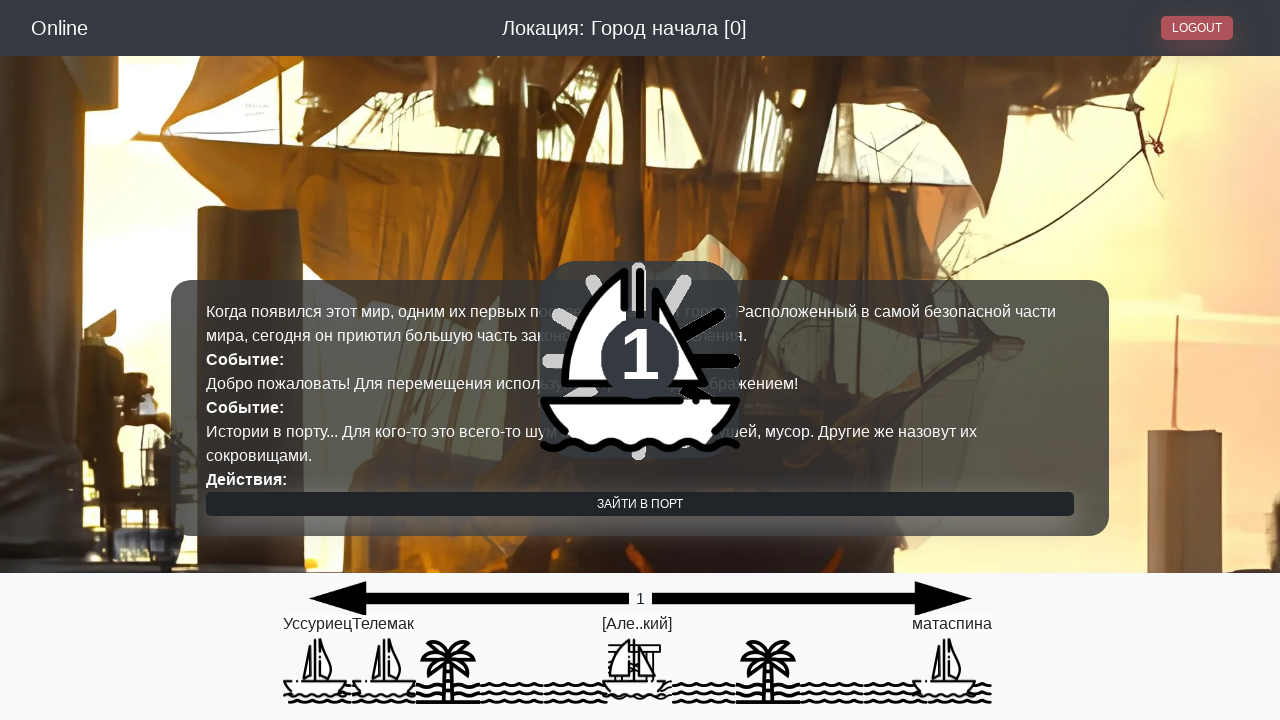

Clicked left arrow (iteration 30/30) at (468, 599) on #arrowLeft
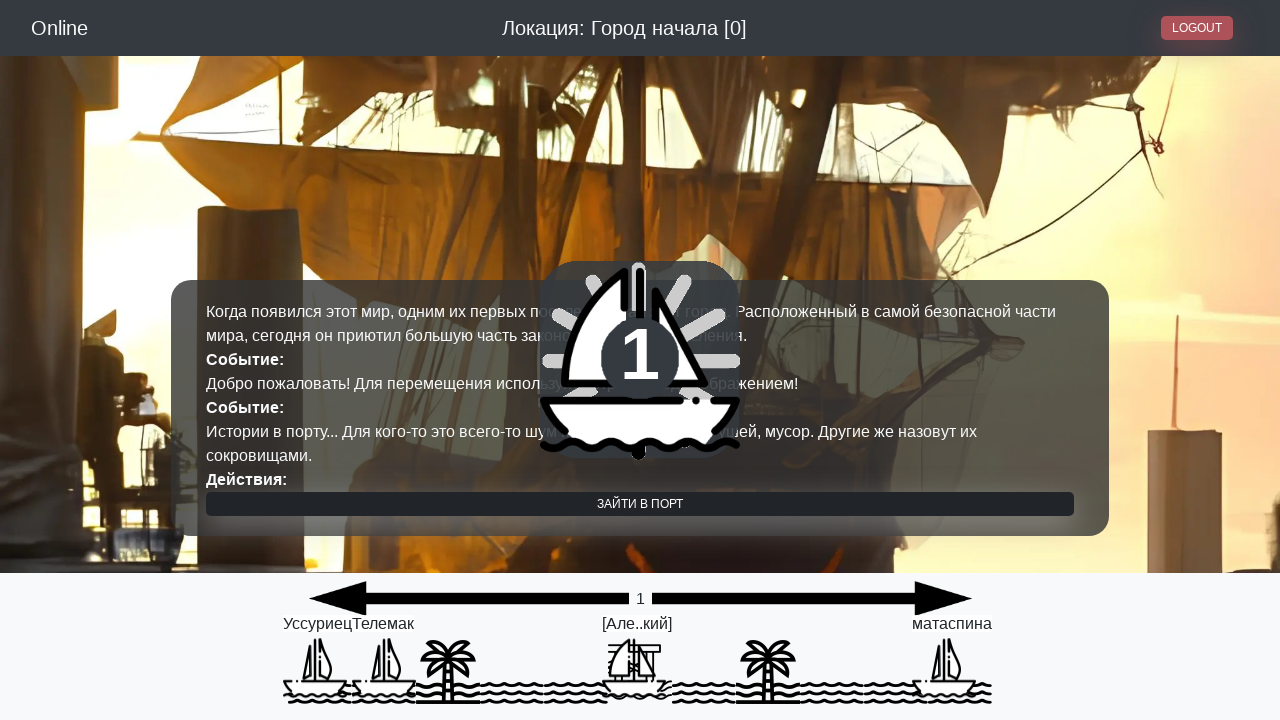

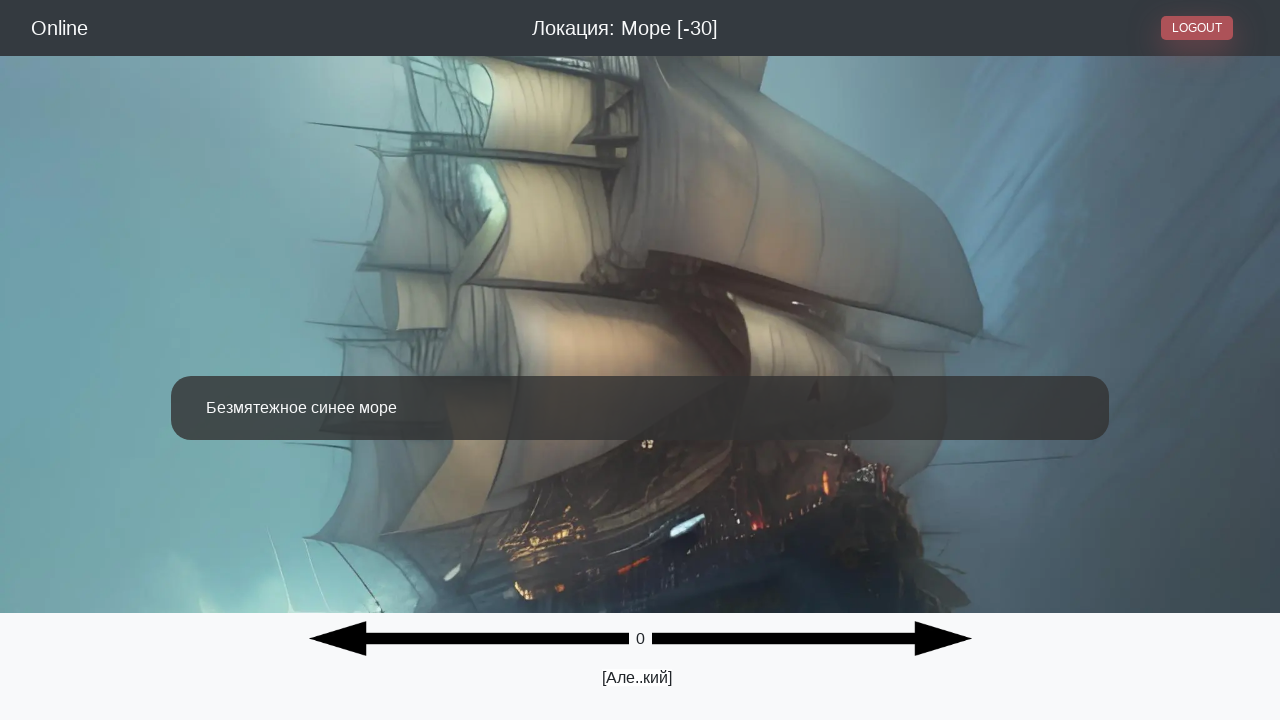